Tests a sequence of dynamically enabled buttons where each button must be clicked in order. After clicking each button, waits for the next one to become clickable, then verifies the final success messages.

Starting URL: https://testpages.herokuapp.com/styled/dynamic-buttons-disabled.html

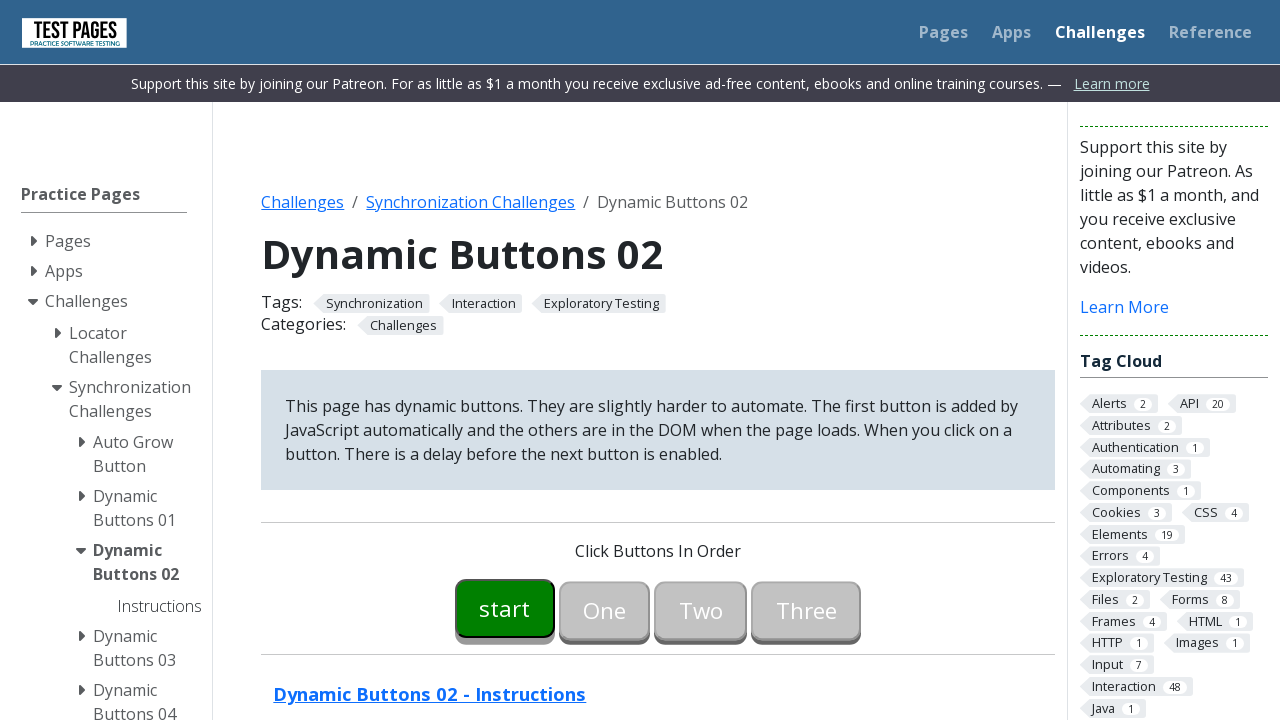

Clicked Start button at (505, 608) on #button00
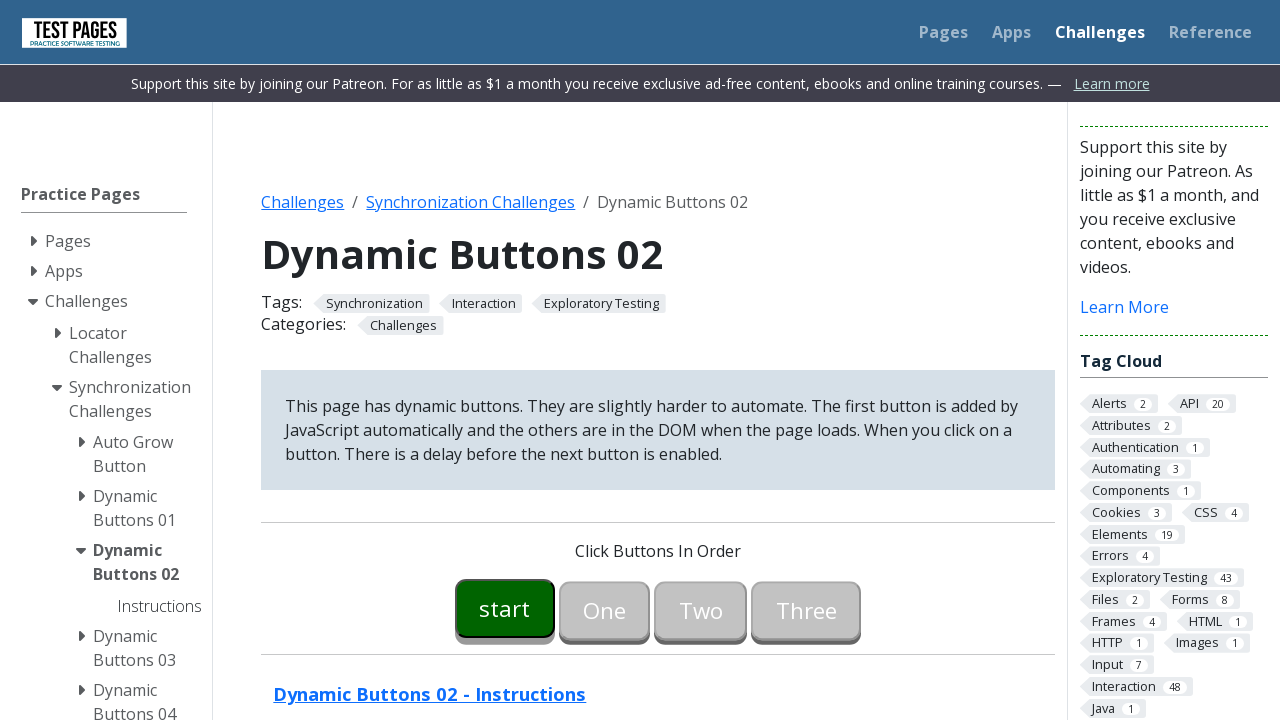

Button One became enabled
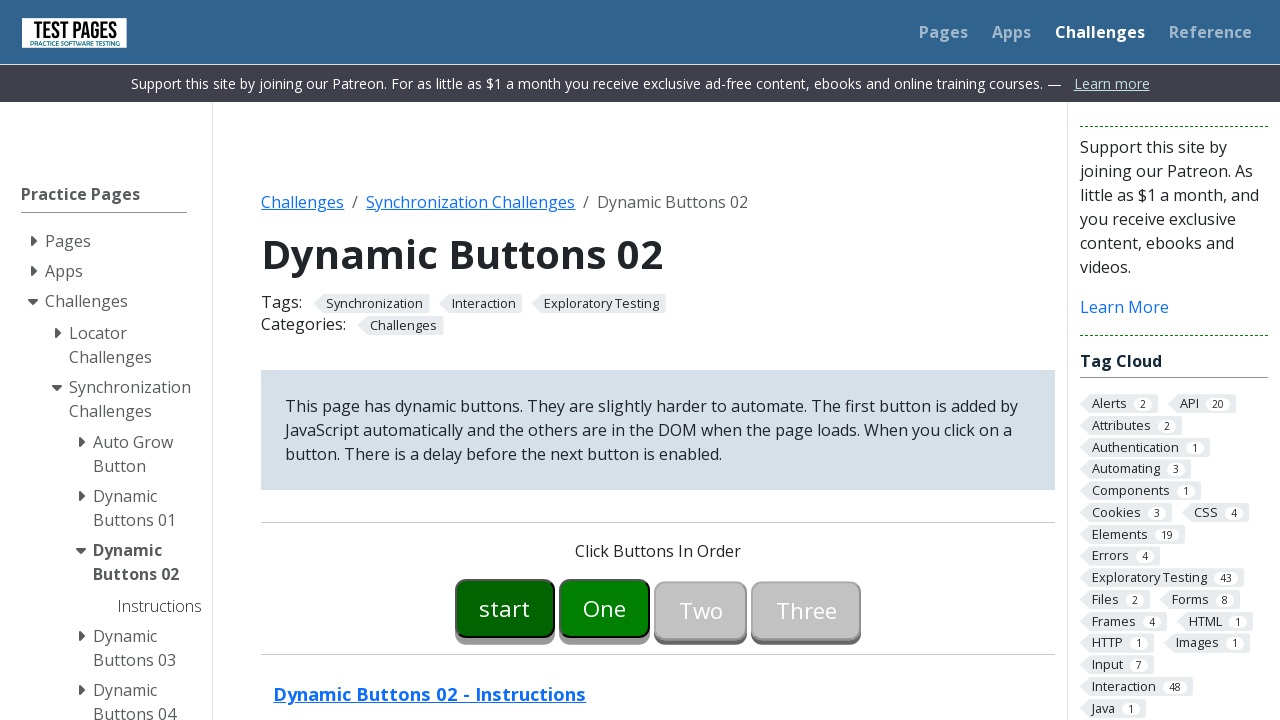

Clicked Button One at (605, 608) on #button01
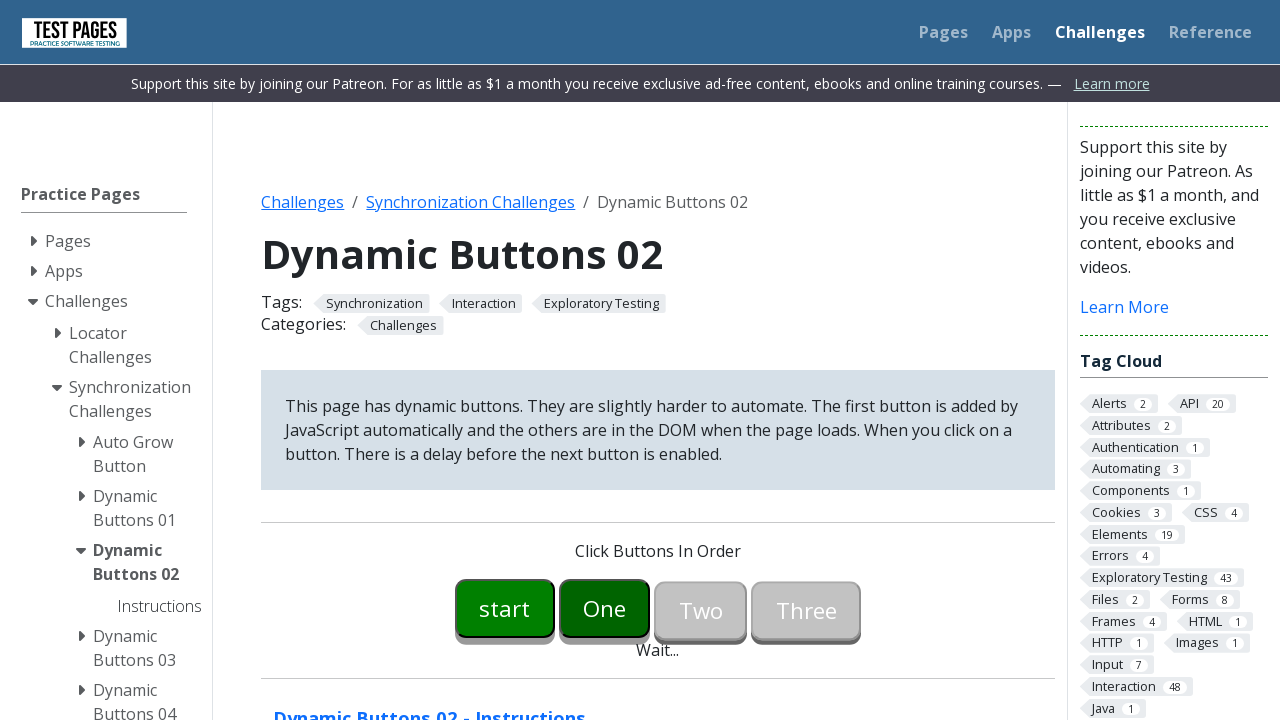

Button Two became enabled
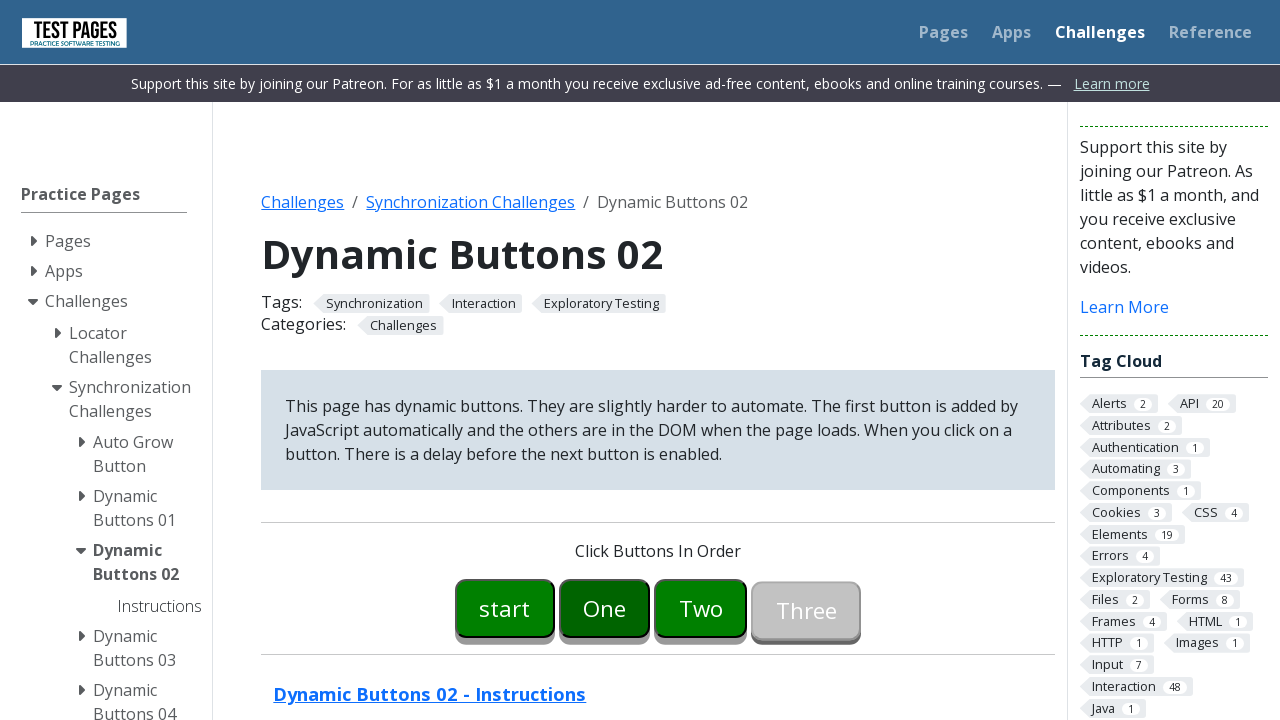

Clicked Button Two at (701, 608) on #button02
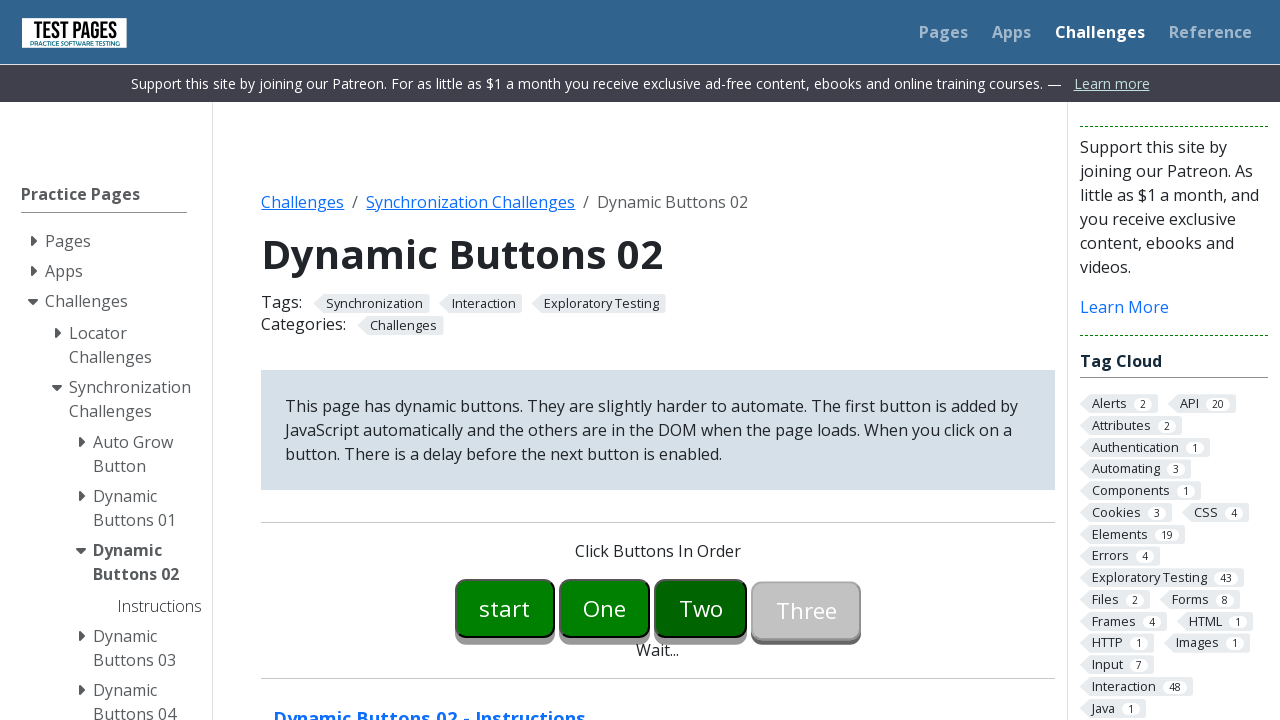

Button Three became enabled
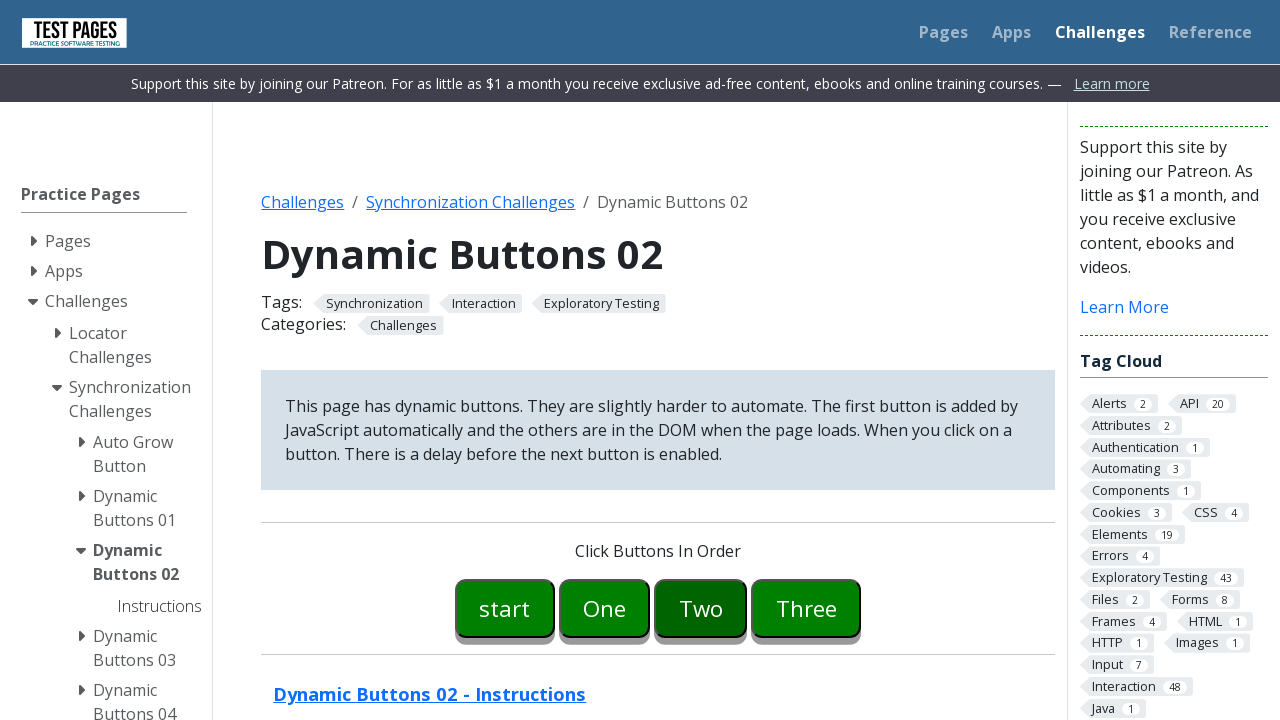

Clicked Button Three at (806, 608) on #button03
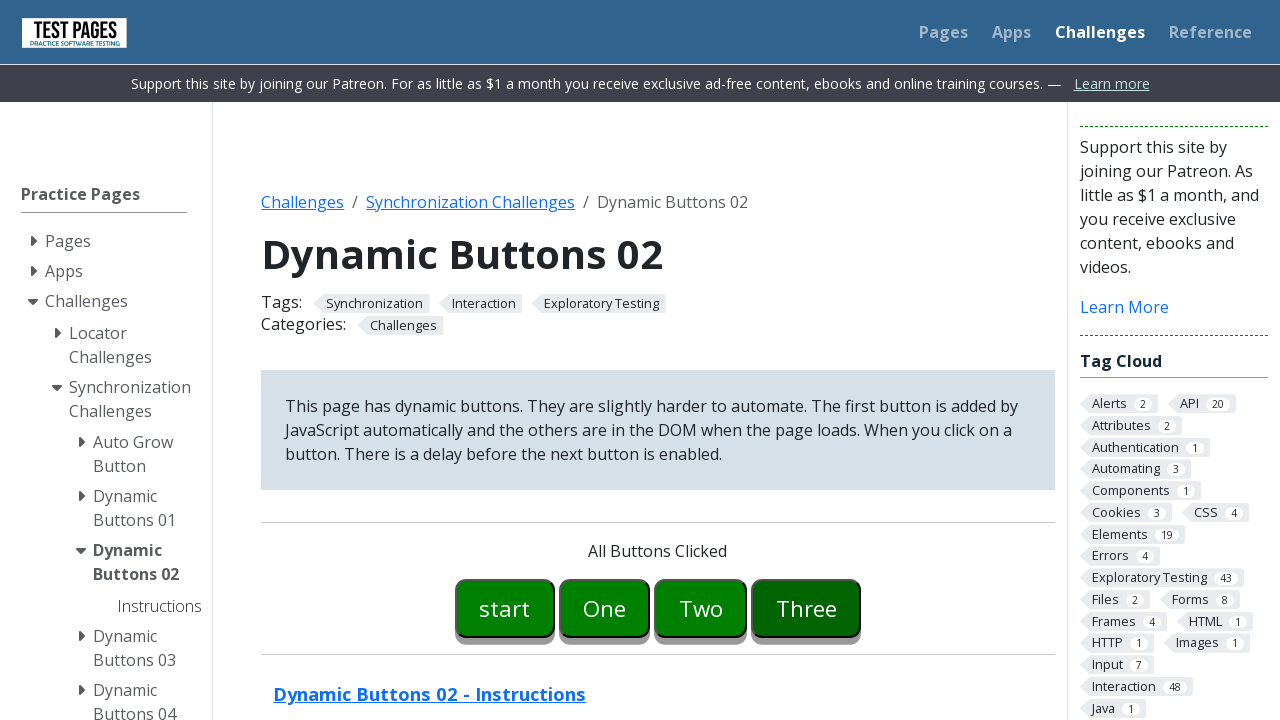

Verified 'All Buttons Clicked' message appeared
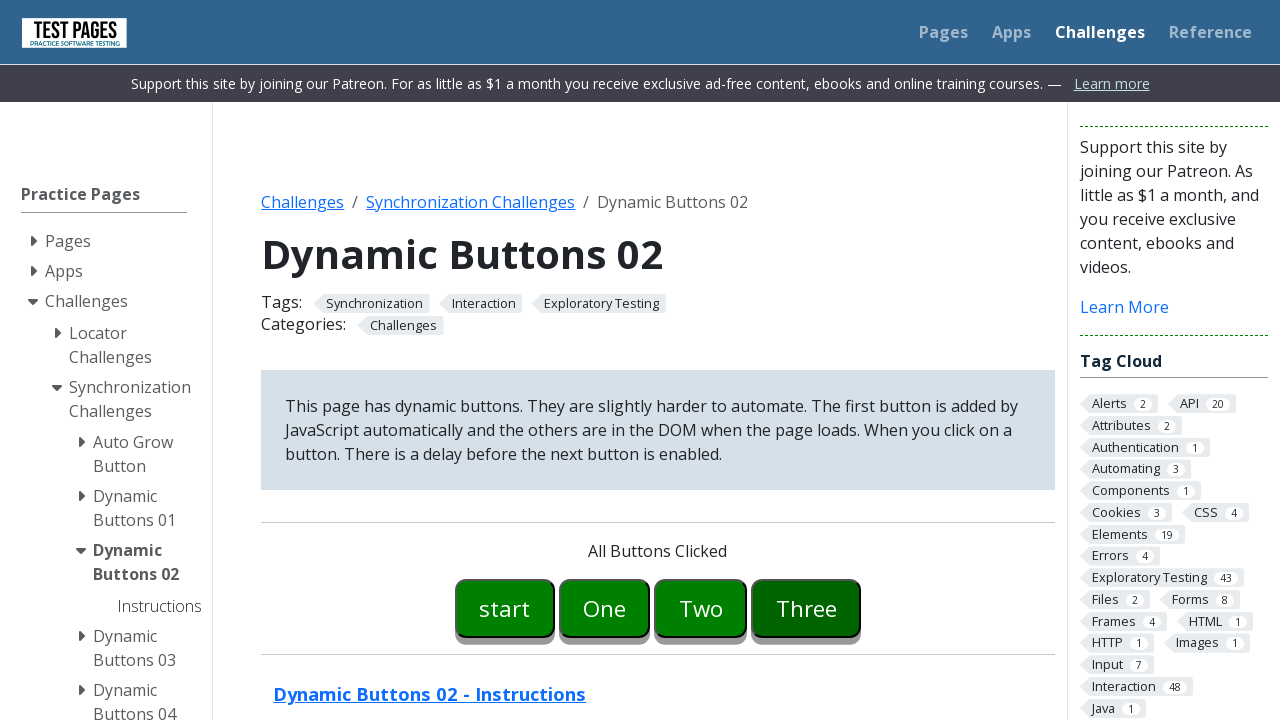

Verified message changed to 'Clickable Buttons'
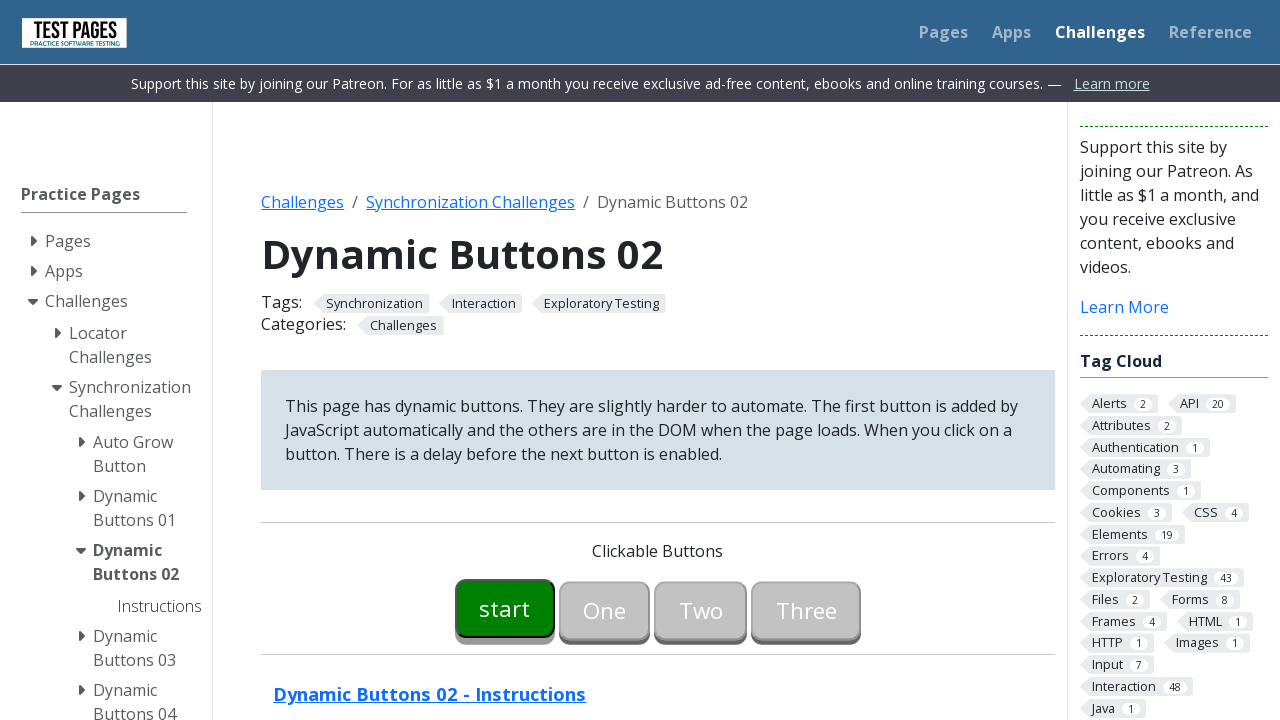

Verified message changed to 'Click Buttons In Order'
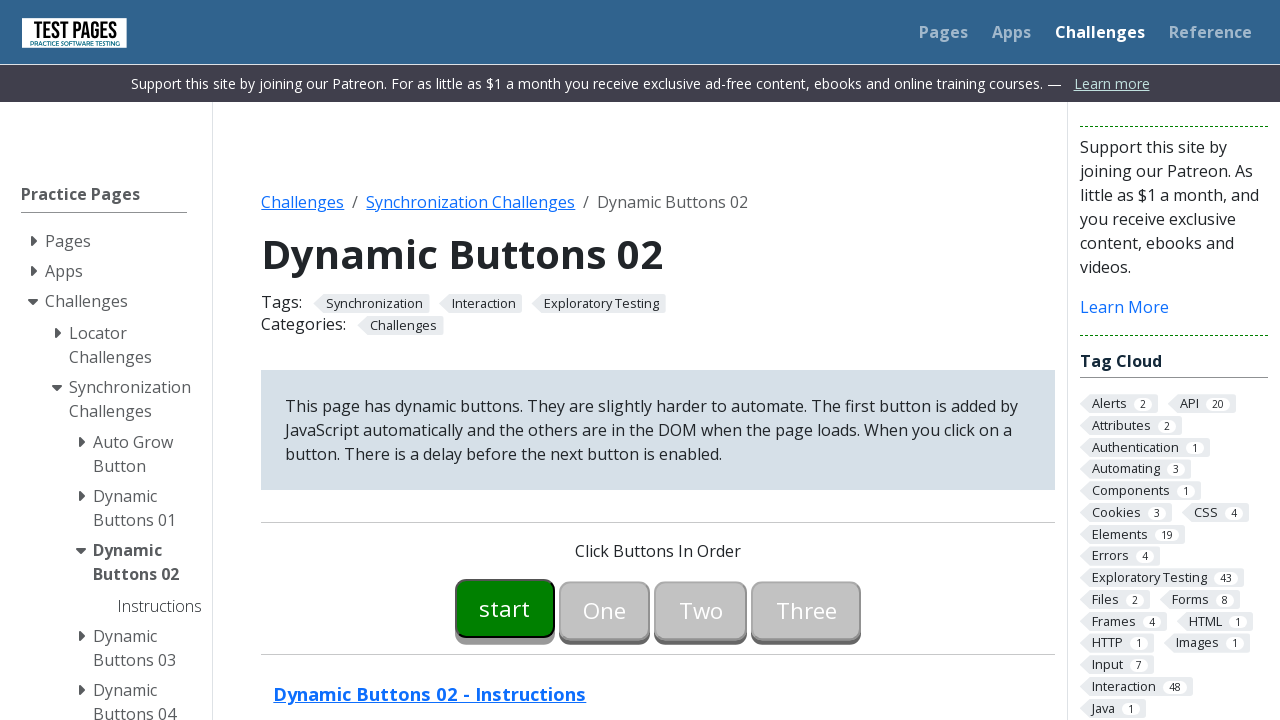

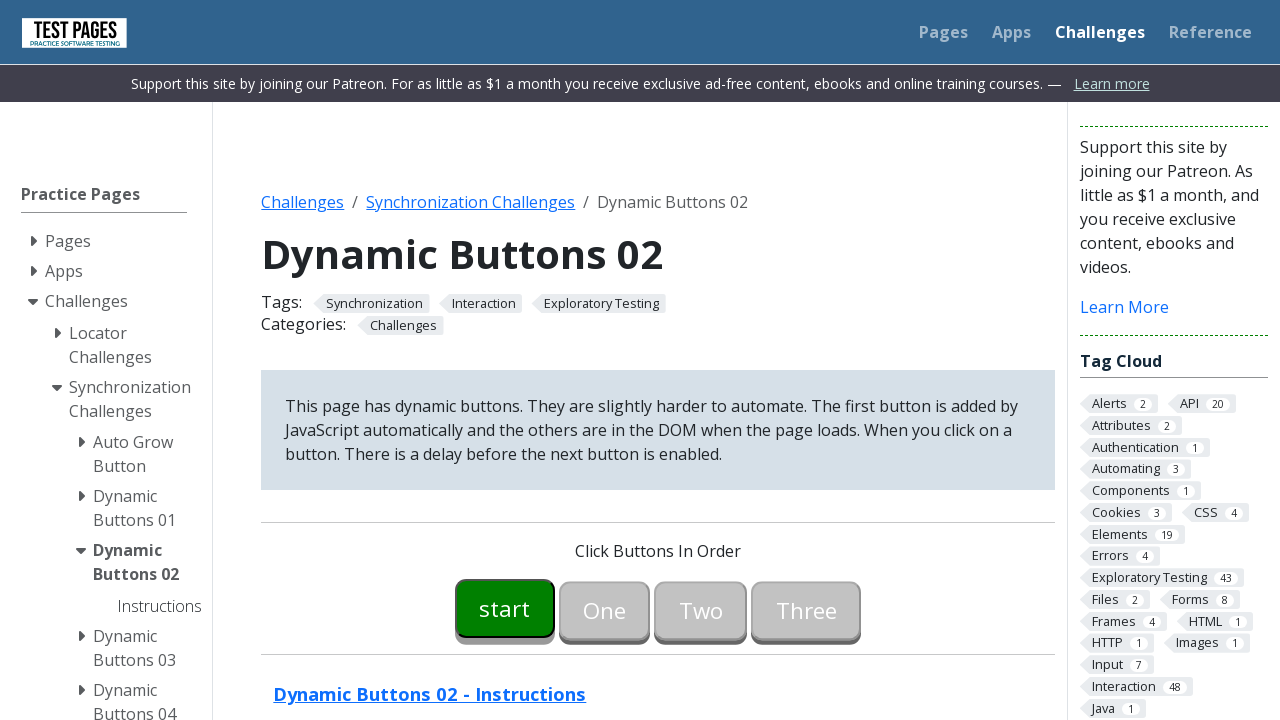